Tests drag and drop functionality by dragging an image element from one container to another and verifying it was moved successfully

Starting URL: https://seleniumbase.io/other/drag_and_drop

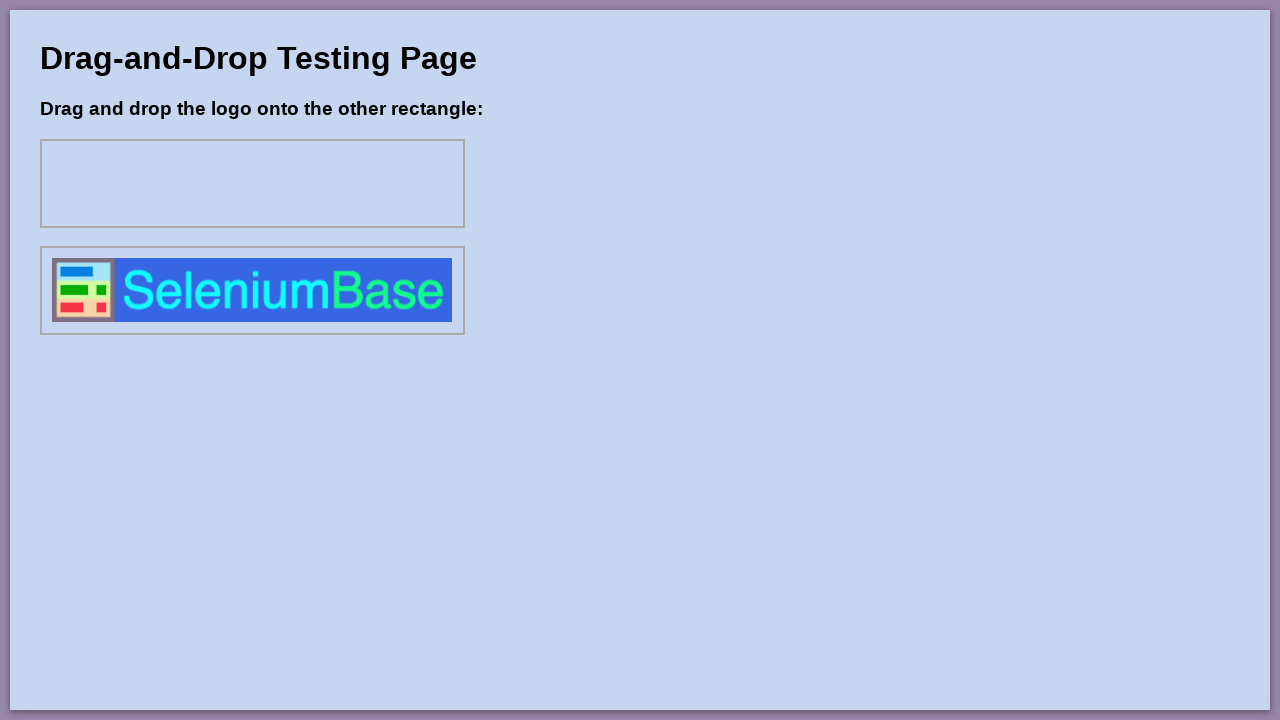

Waited for drag element #drag1 to be present in DOM
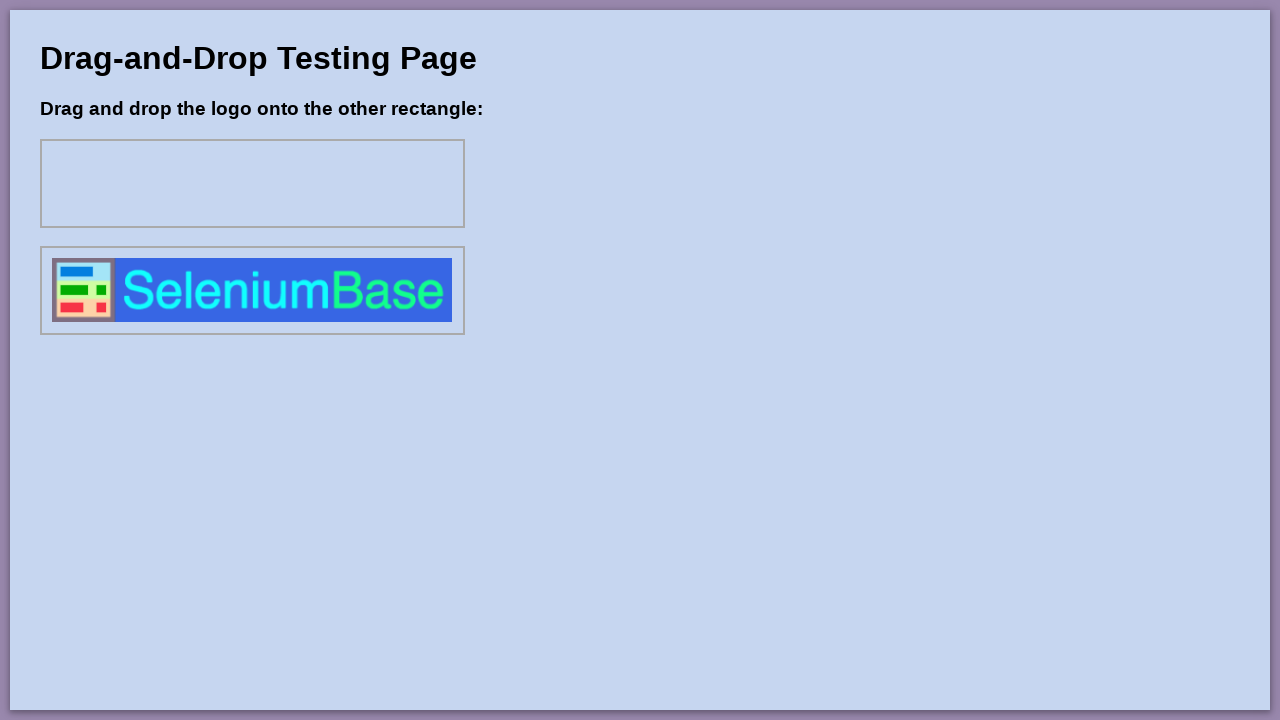

Verified that image #drag1 is not initially in div1
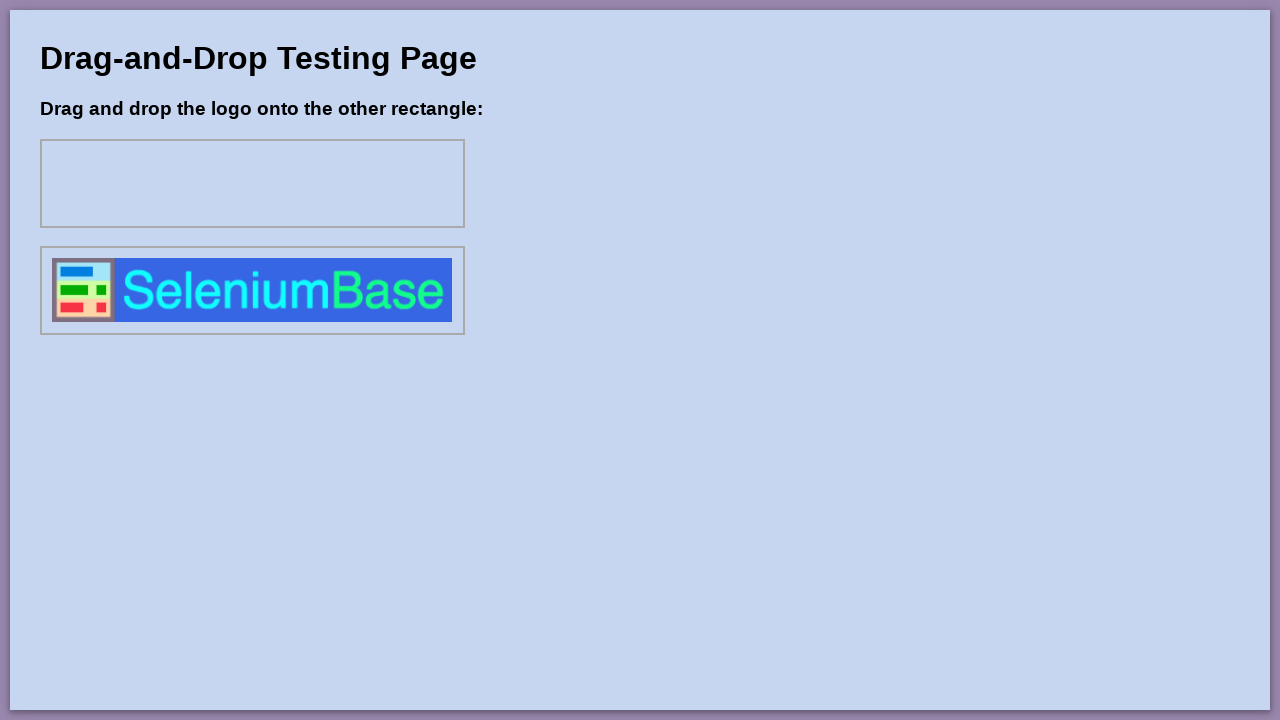

Dragged image element #drag1 from original position to container #div1 at (252, 184)
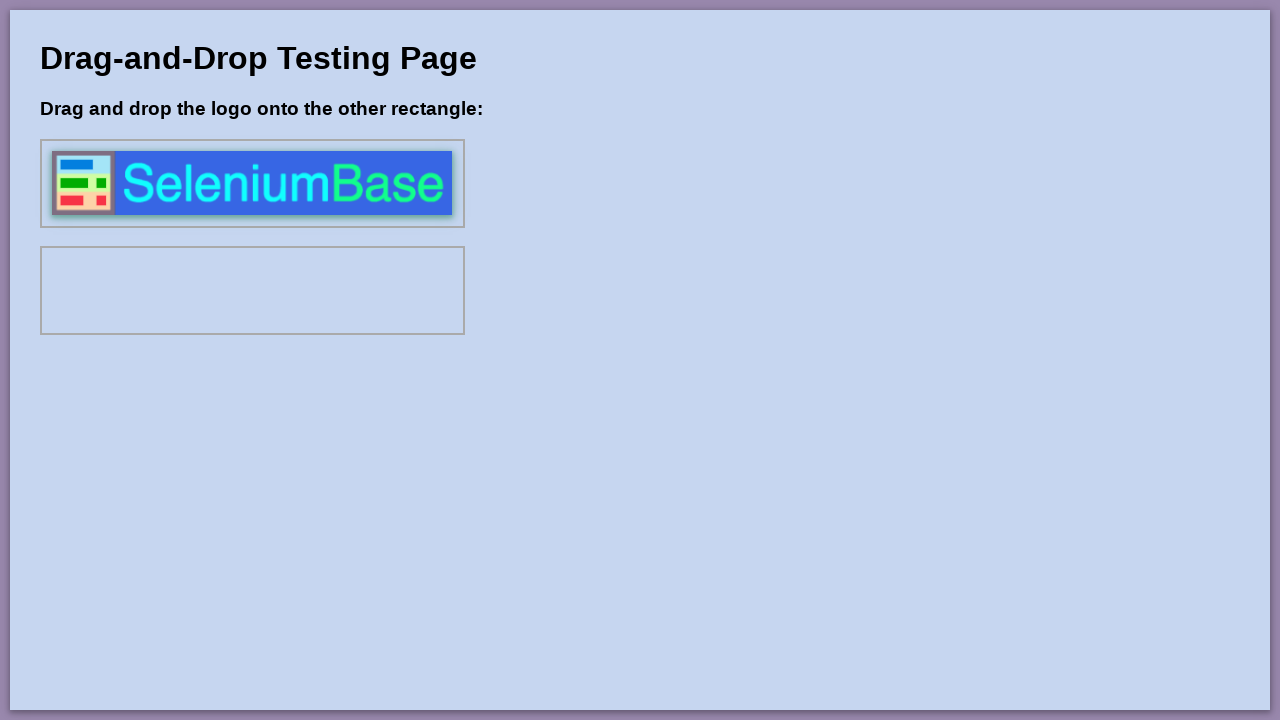

Verified that image #drag1 is now present in container #div1
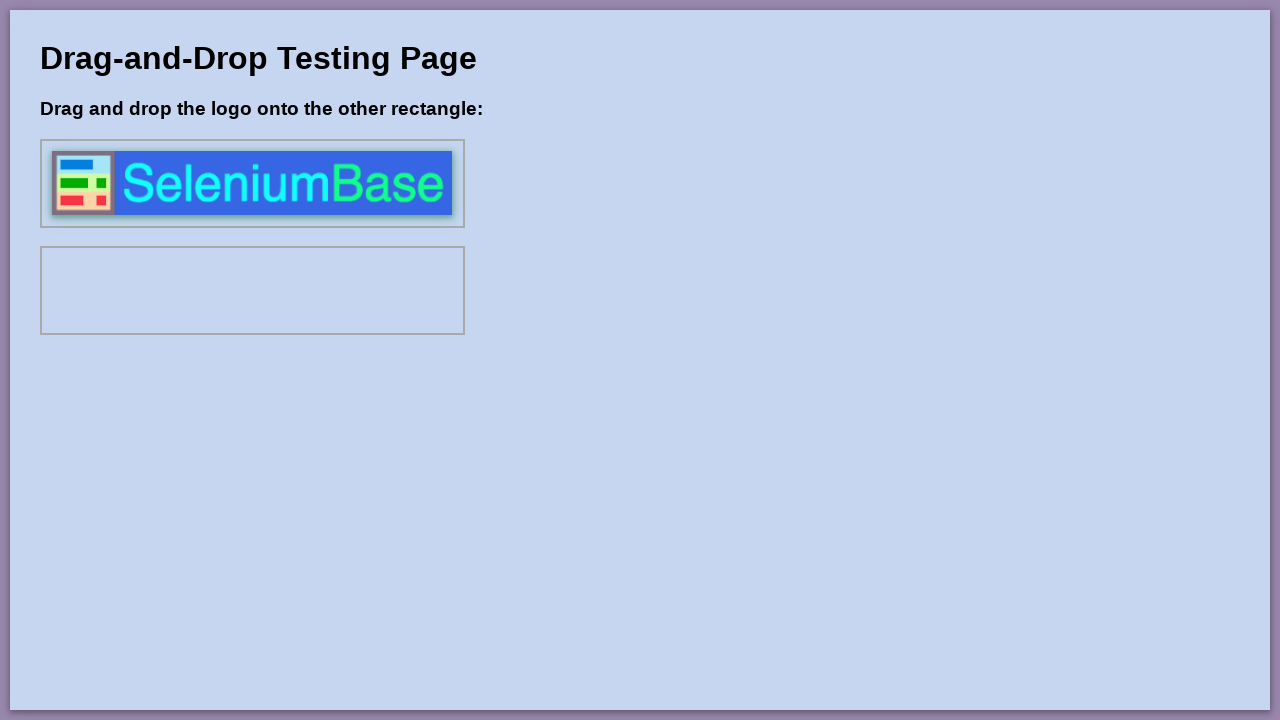

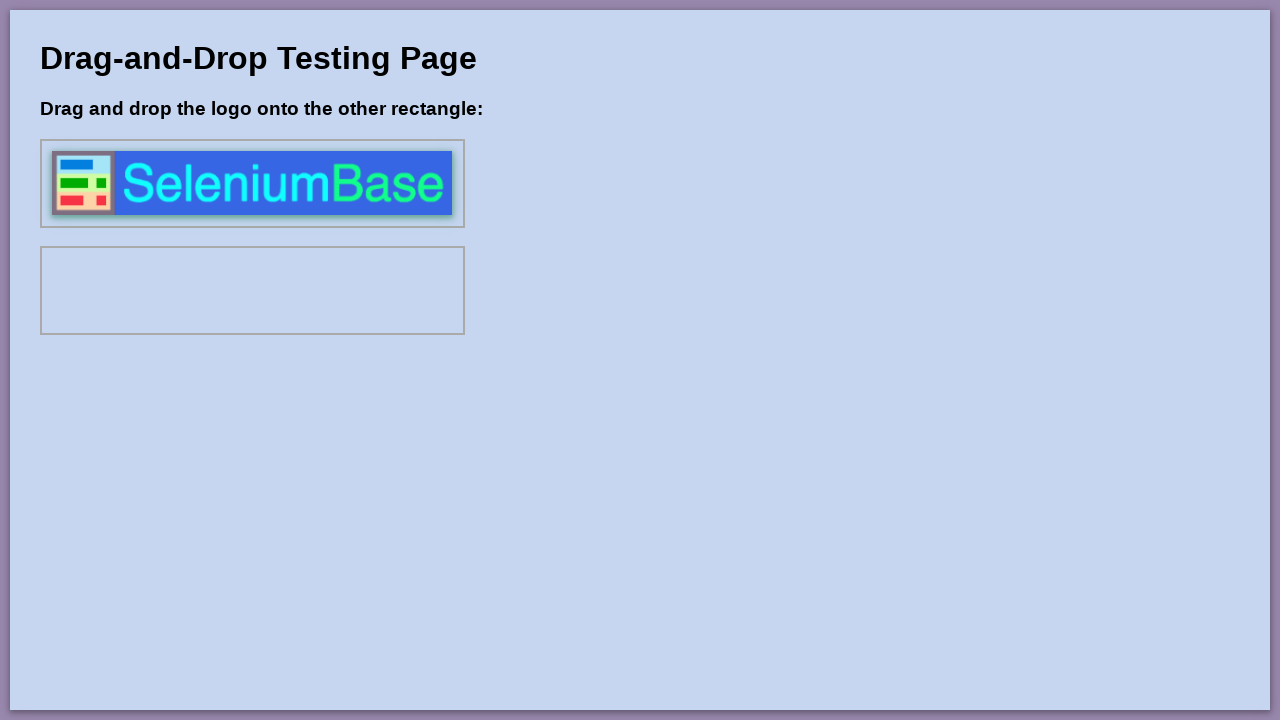